End-to-end banking scenario test that creates a customer as manager, opens an account, then logs in as customer to make deposits and withdrawals, verifies balance, and cleans up by deleting the customer.

Starting URL: https://www.globalsqa.com/angularJs-protractor/BankingProject/#/login

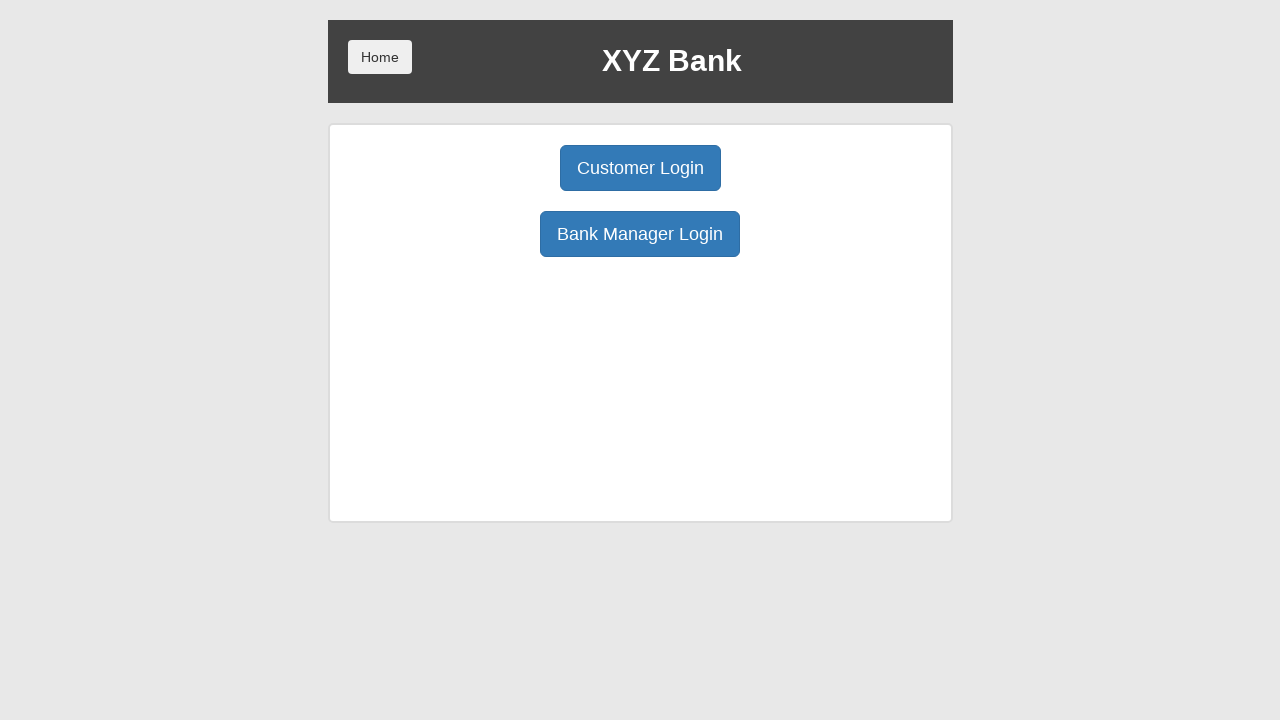

Set up dialog handler for alerts
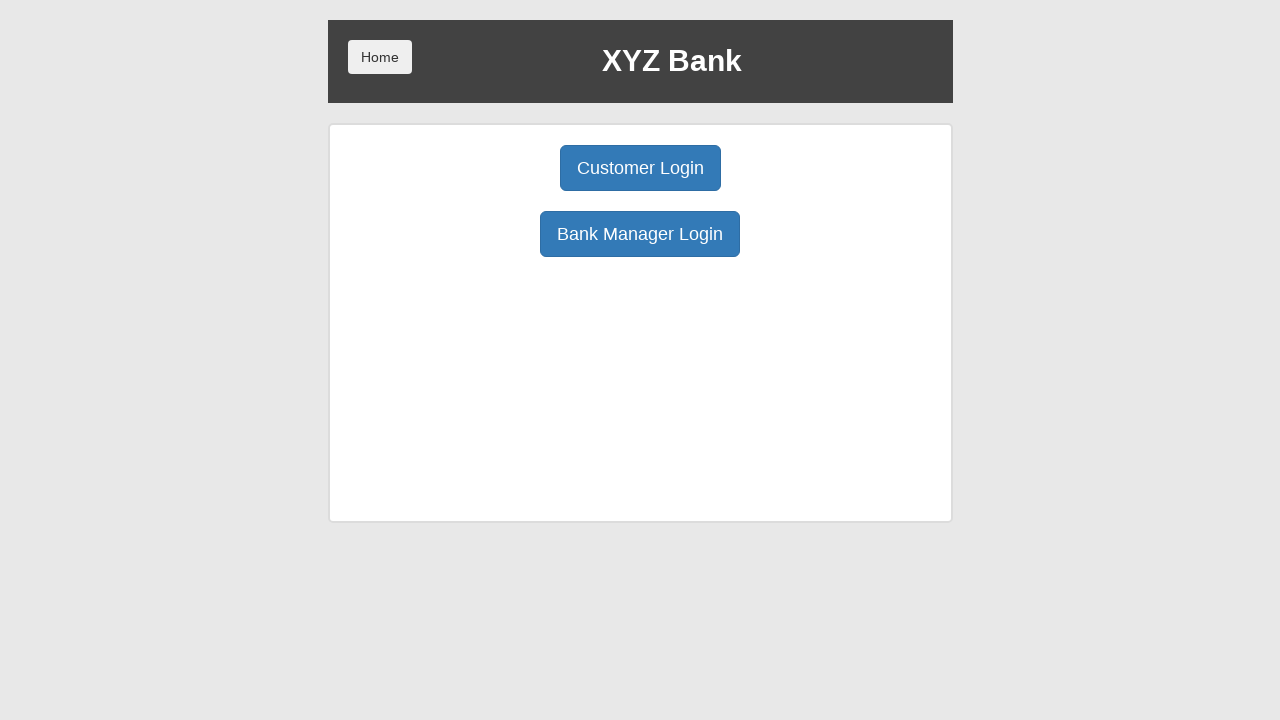

Clicked Bank Manager Login button at (640, 234) on button:has-text("Bank Manager Login")
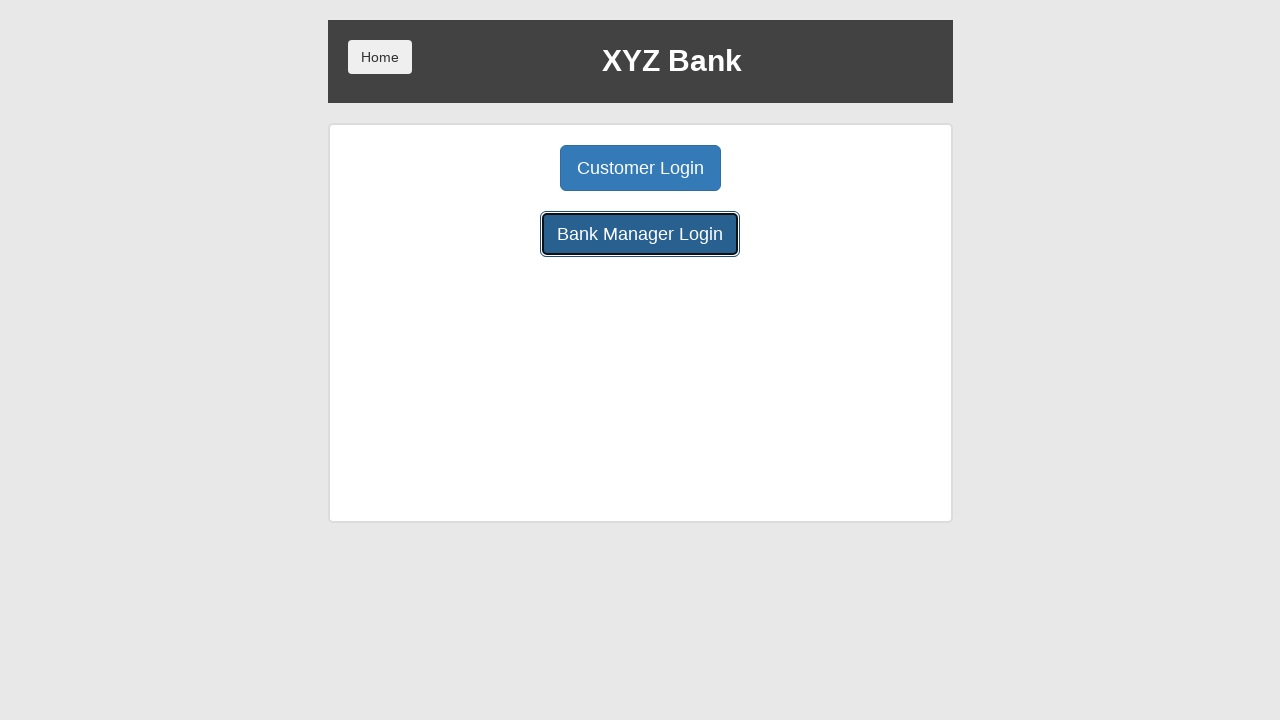

Manager dashboard buttons loaded
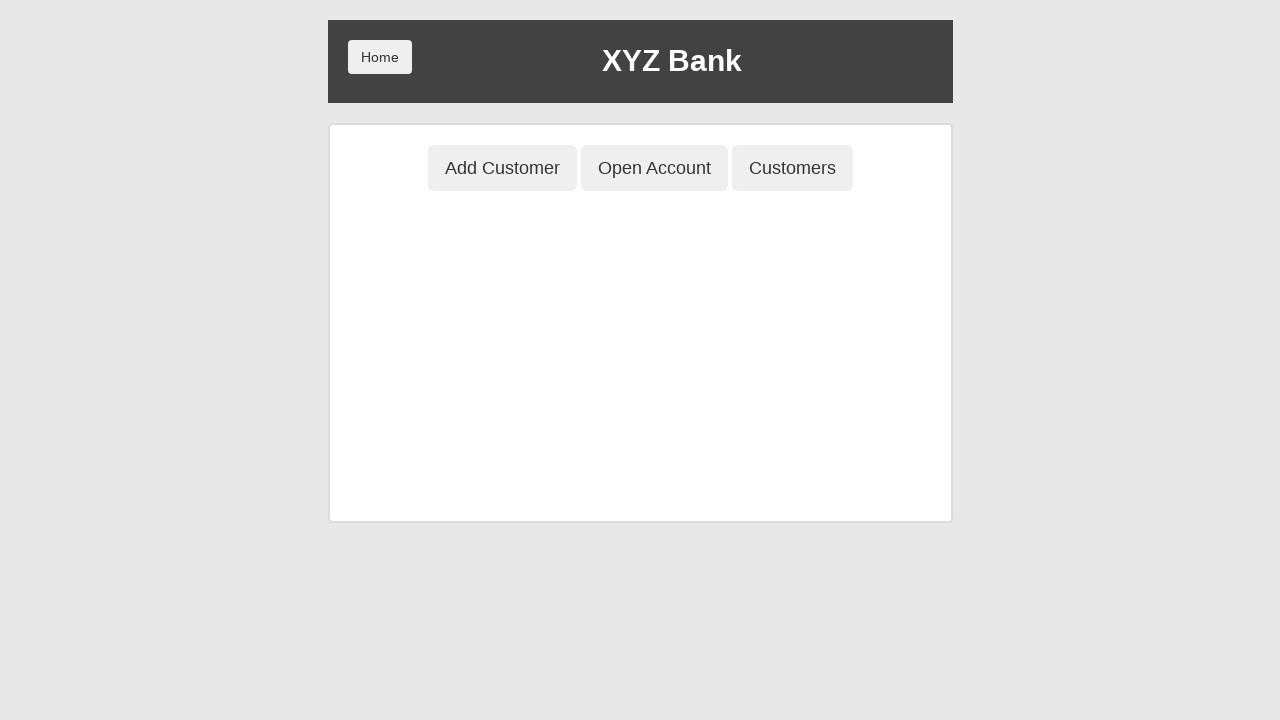

Clicked Add Customer button at (502, 168) on button:has-text("Add Customer")
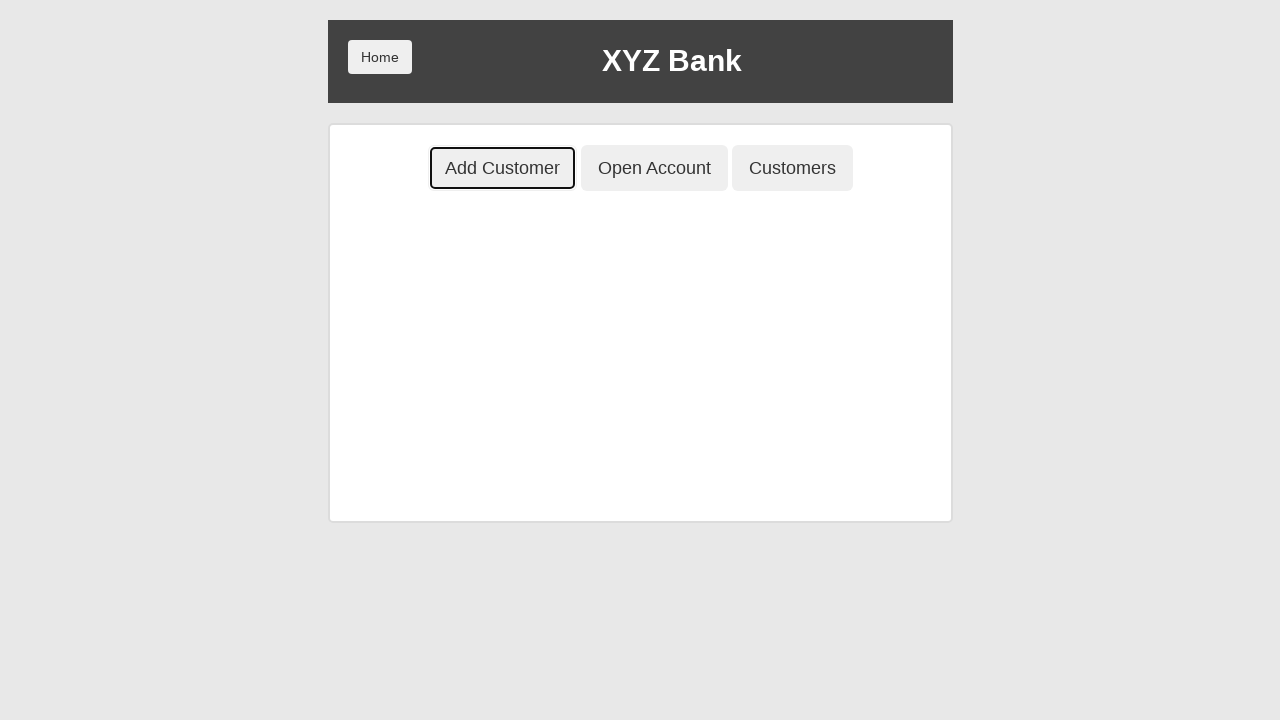

Entered first name 'John' on input[ng-model="fName"]
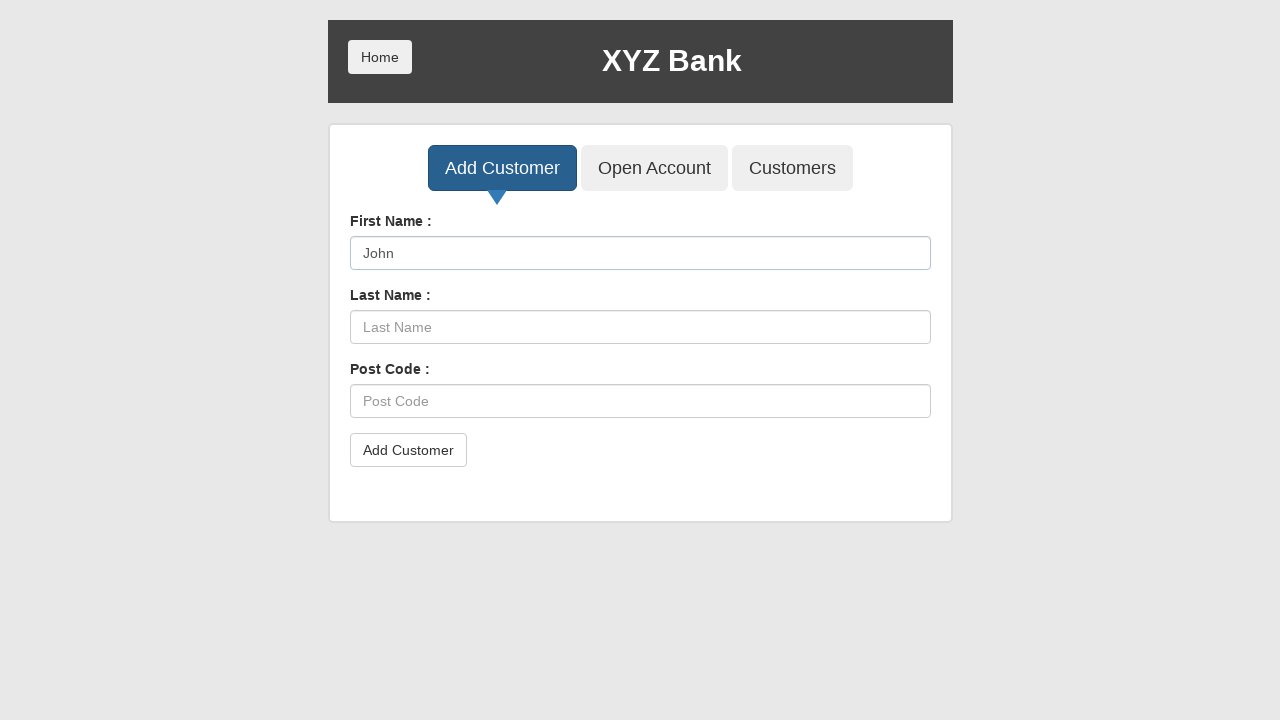

Entered last name 'Doe' on input[ng-model="lName"]
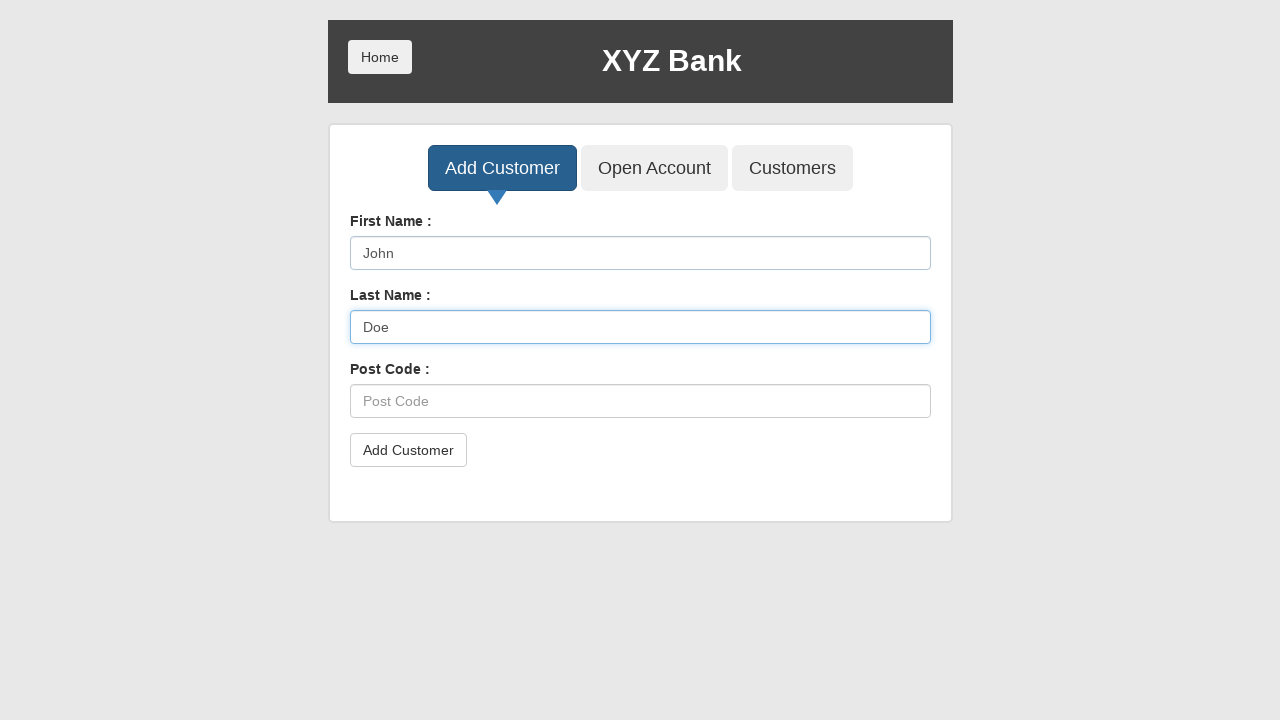

Entered postal code '12345' on input[ng-model="postCd"]
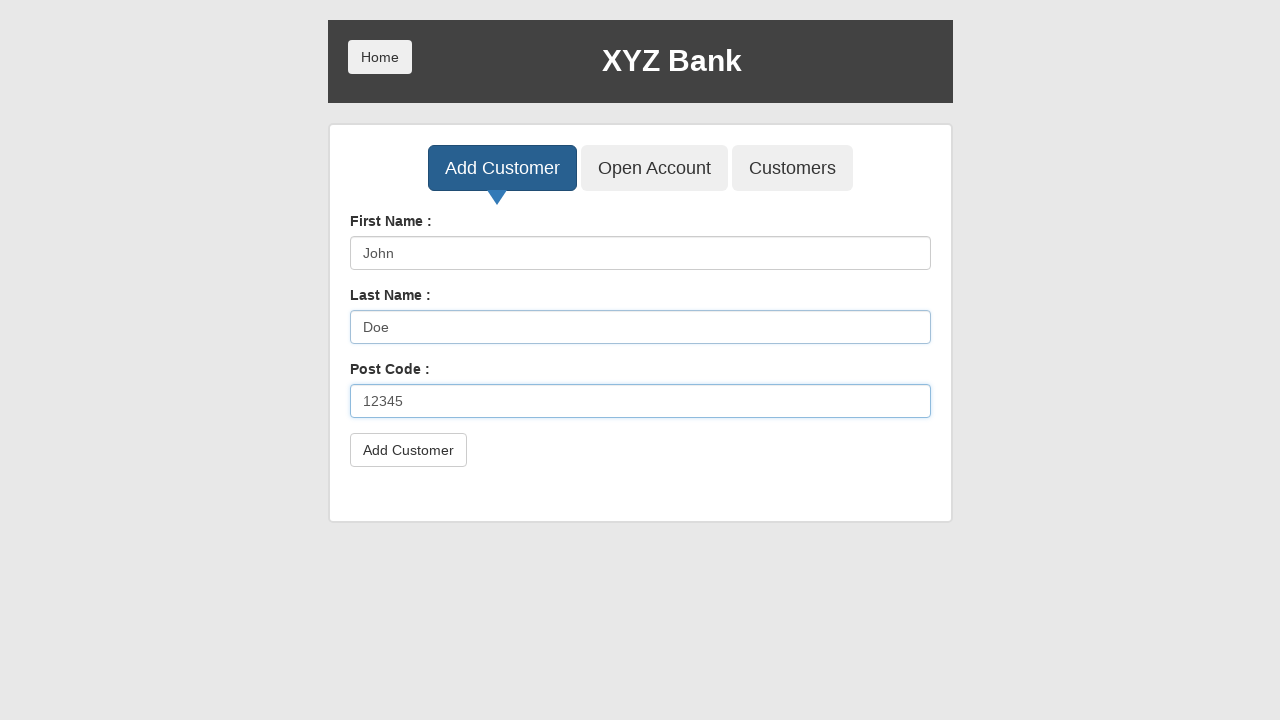

Submitted customer creation form at (408, 450) on button.btn-default[type="submit"]
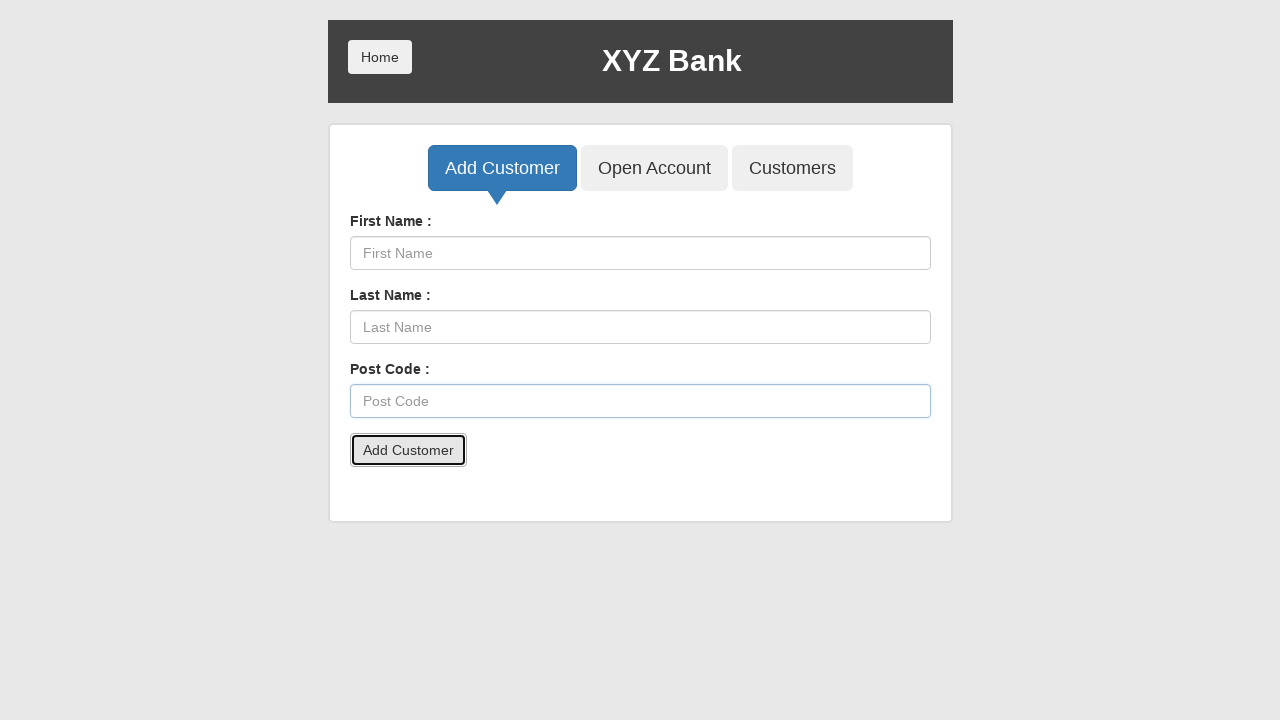

Clicked Open Account button at (654, 168) on button:has-text("Open Account")
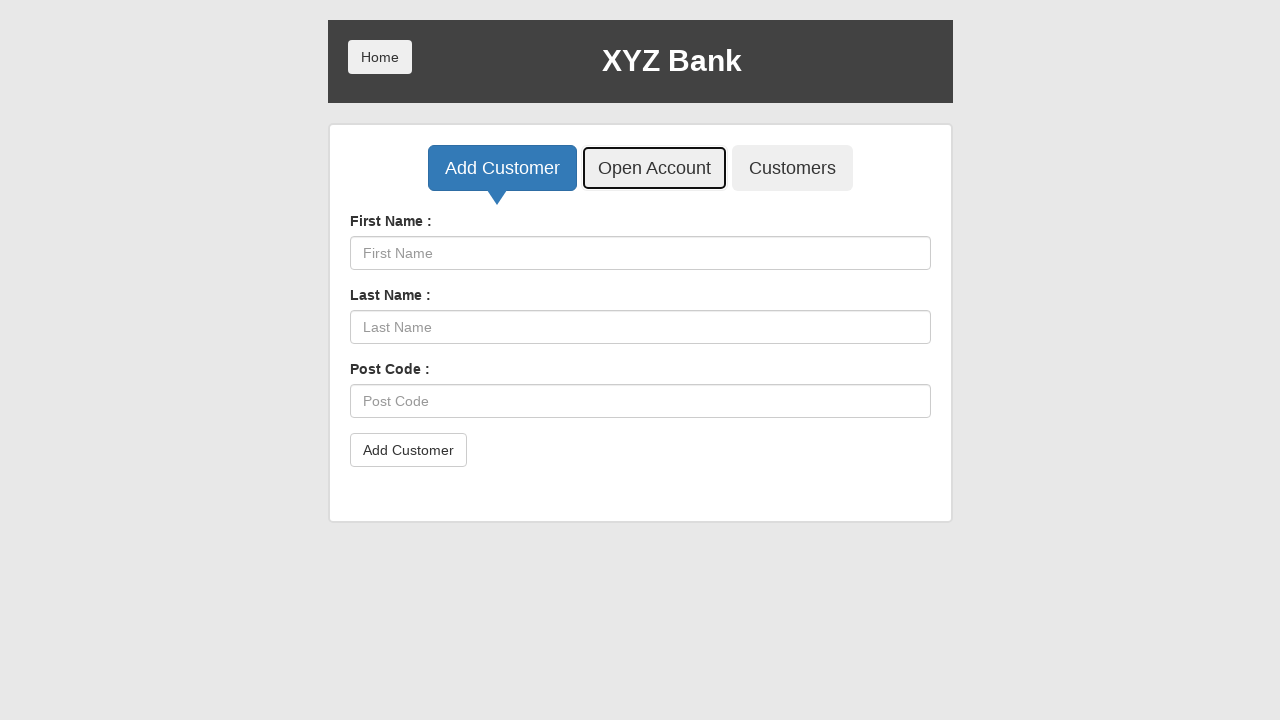

Selected customer 'John Doe' from user dropdown on select#userSelect
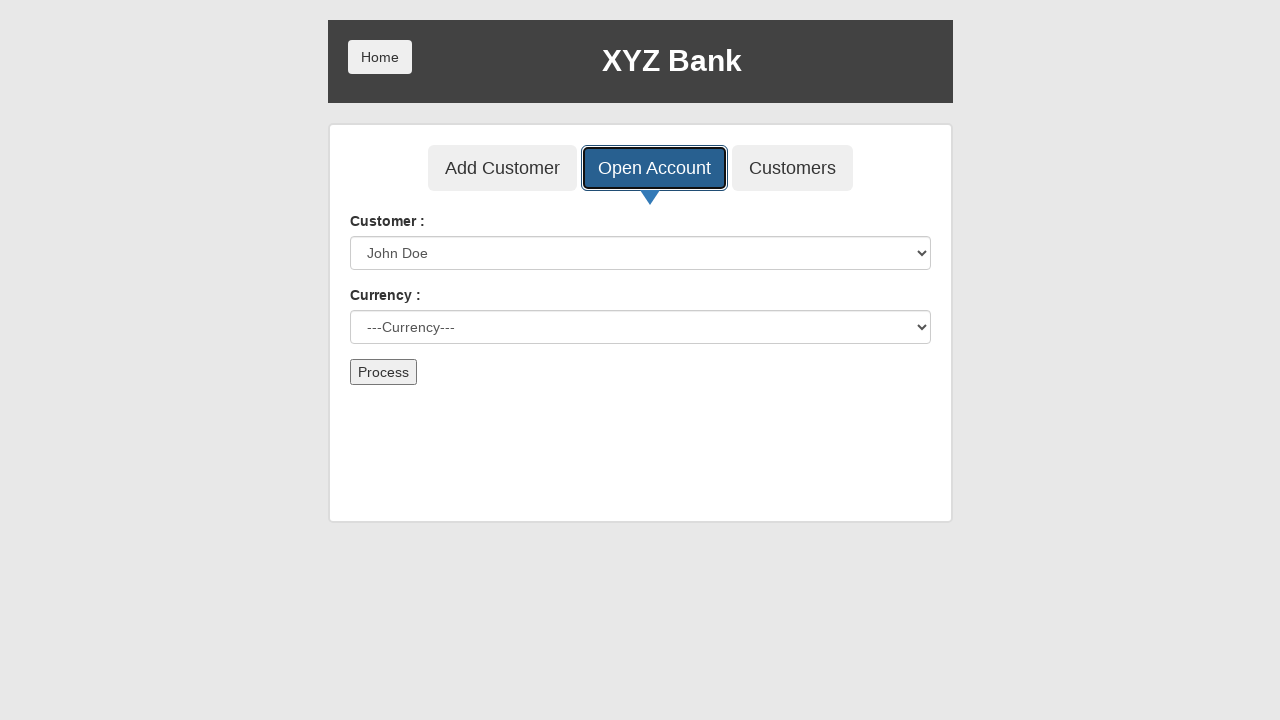

Selected 'Dollar' as account currency on select#currency
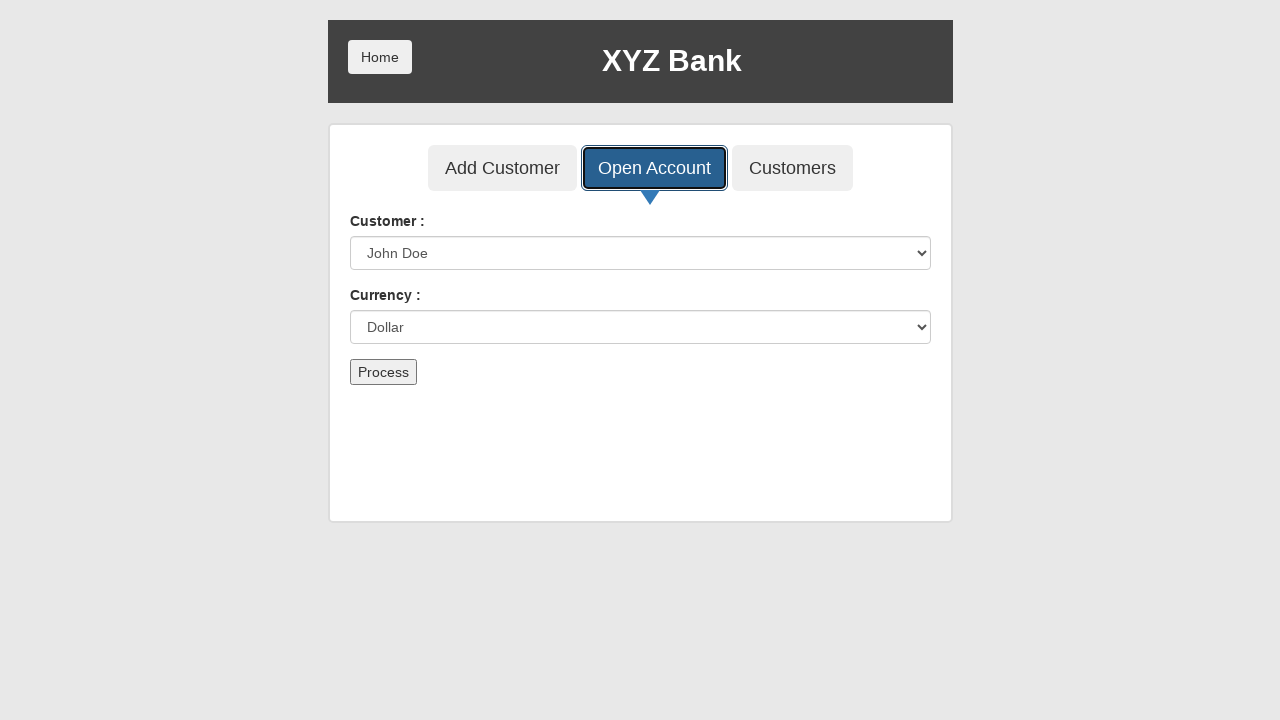

Submitted account creation form at (383, 372) on button[type="submit"]
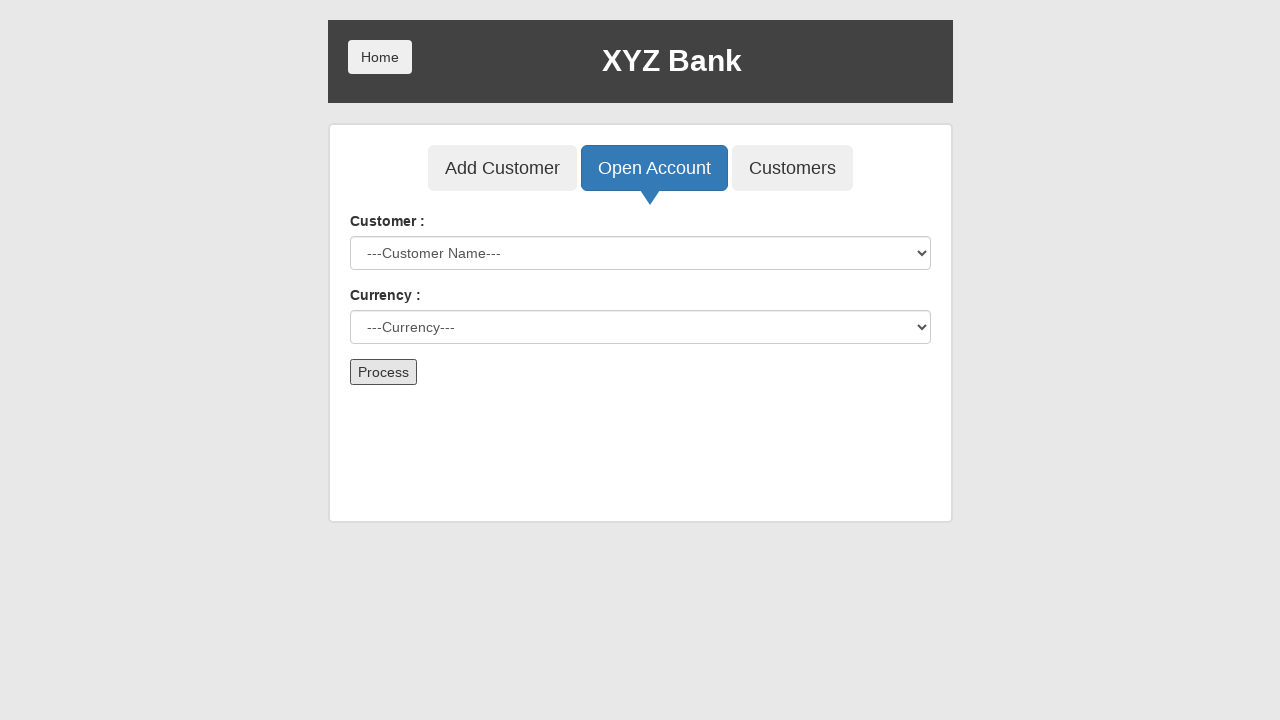

Clicked Home button to logout as manager at (380, 57) on button:has-text("Home")
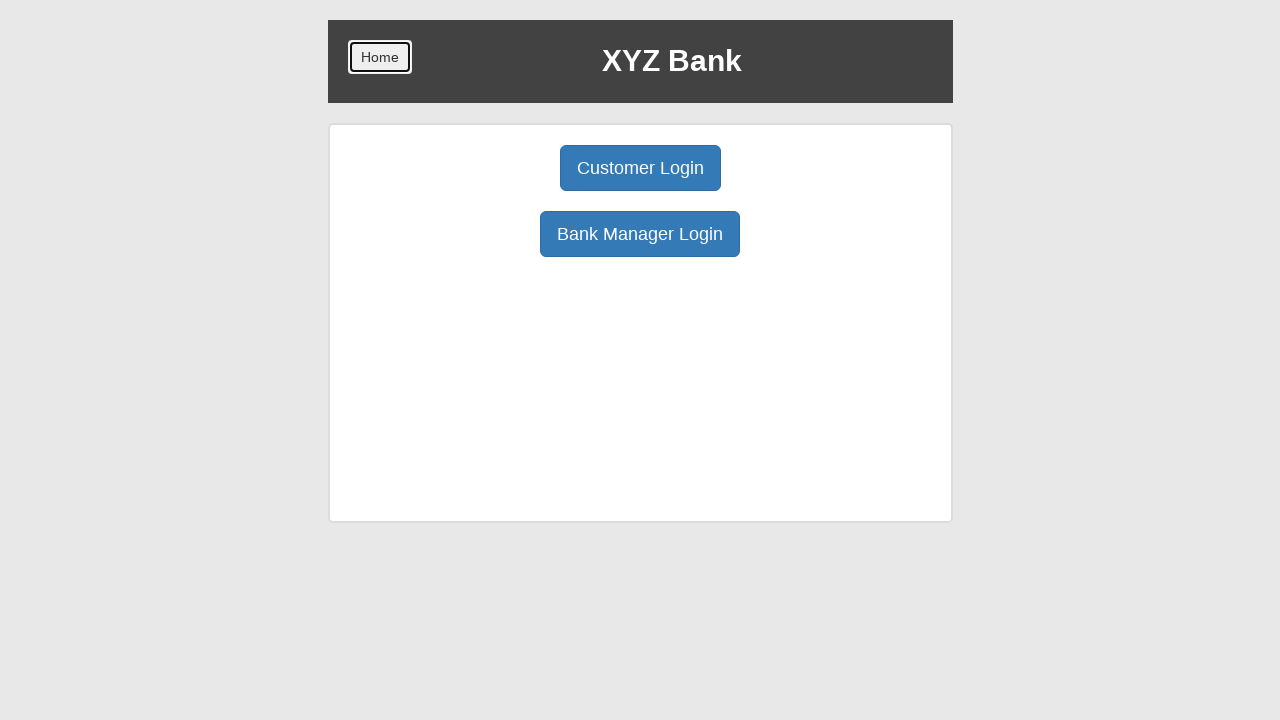

Clicked Customer Login button at (640, 168) on button:has-text("Customer Login")
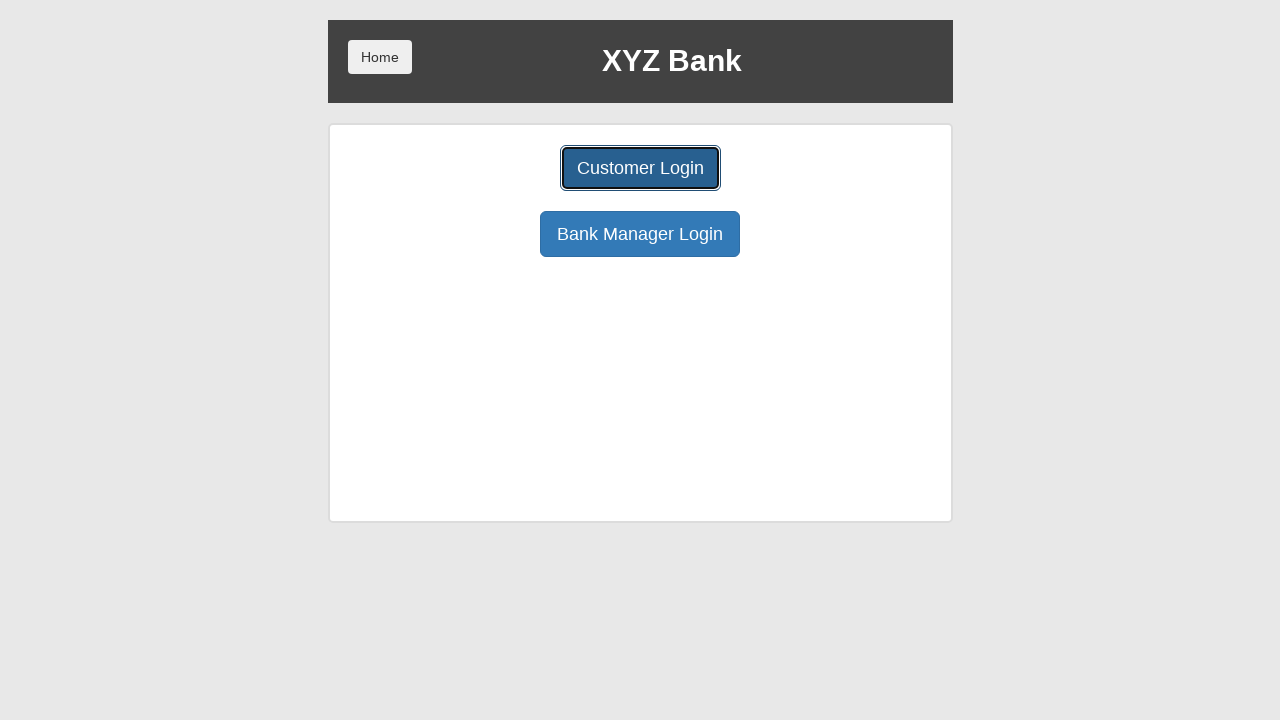

Selected customer 'John Doe' from login dropdown on select#userSelect
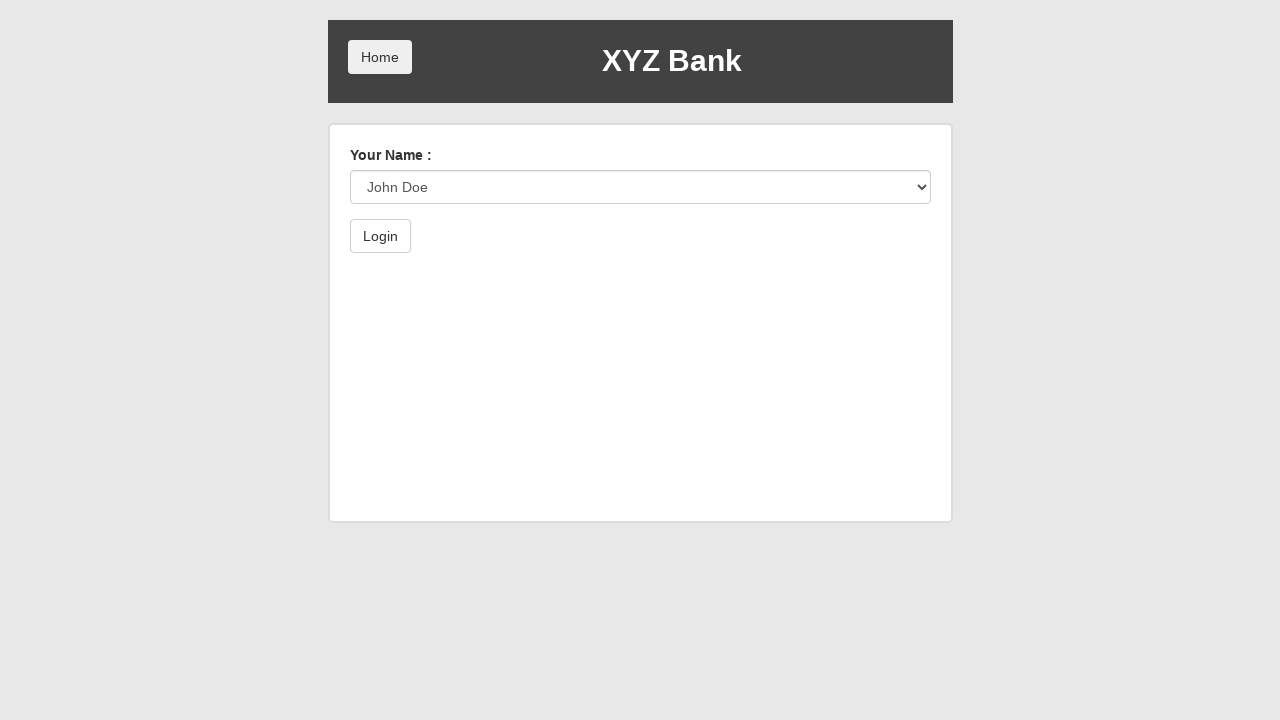

Clicked Login button as customer at (380, 236) on button:has-text("Login")
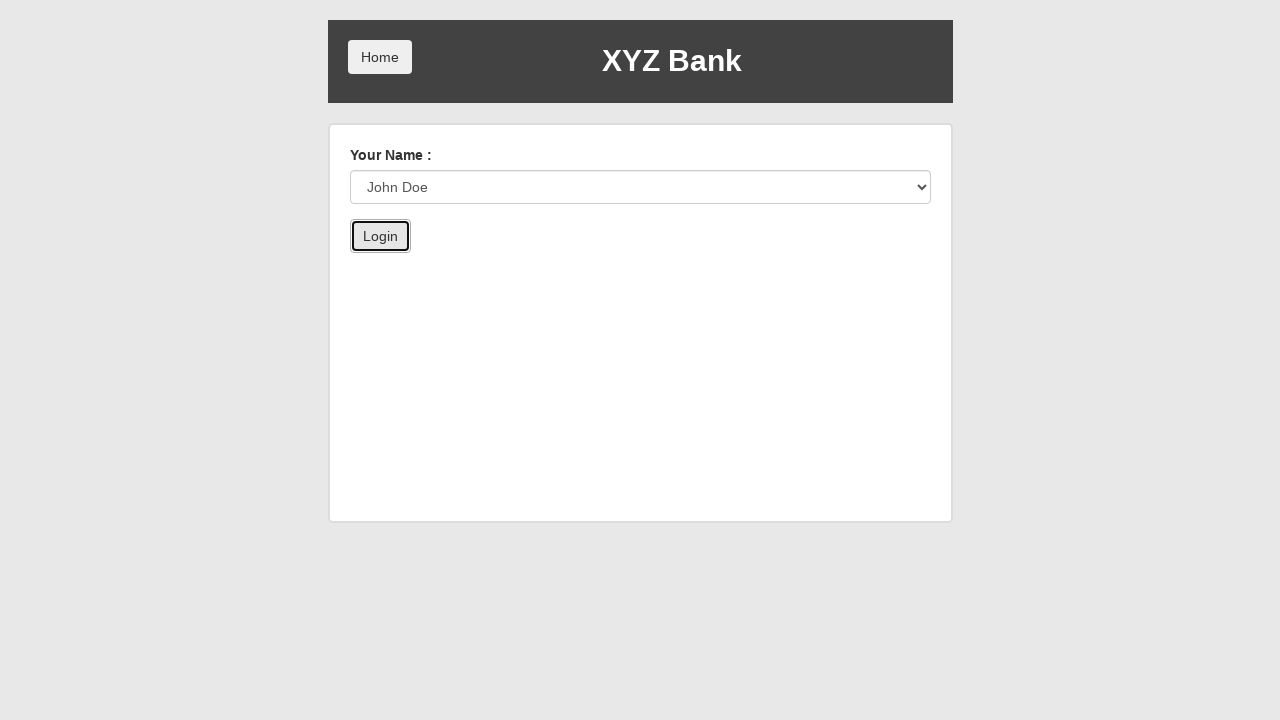

Clicked Deposit button at (652, 264) on button:has-text("Deposit")
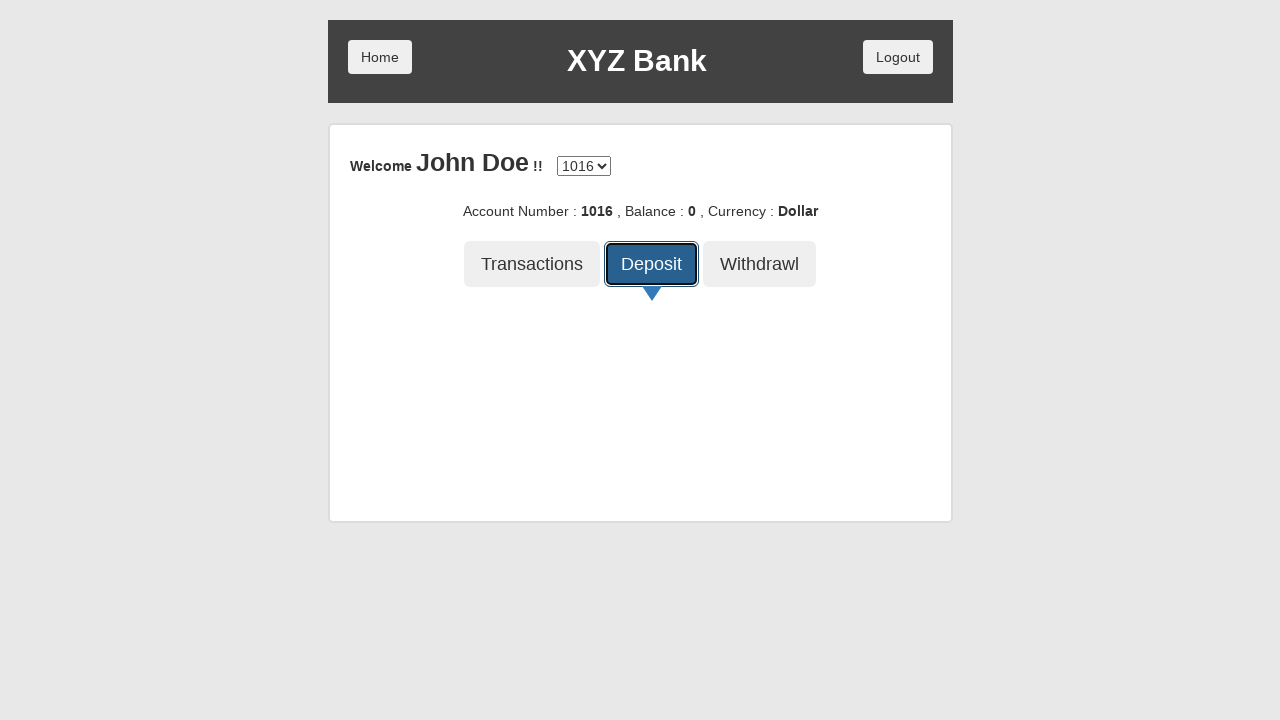

Entered deposit amount '1000' on input[ng-model="amount"]
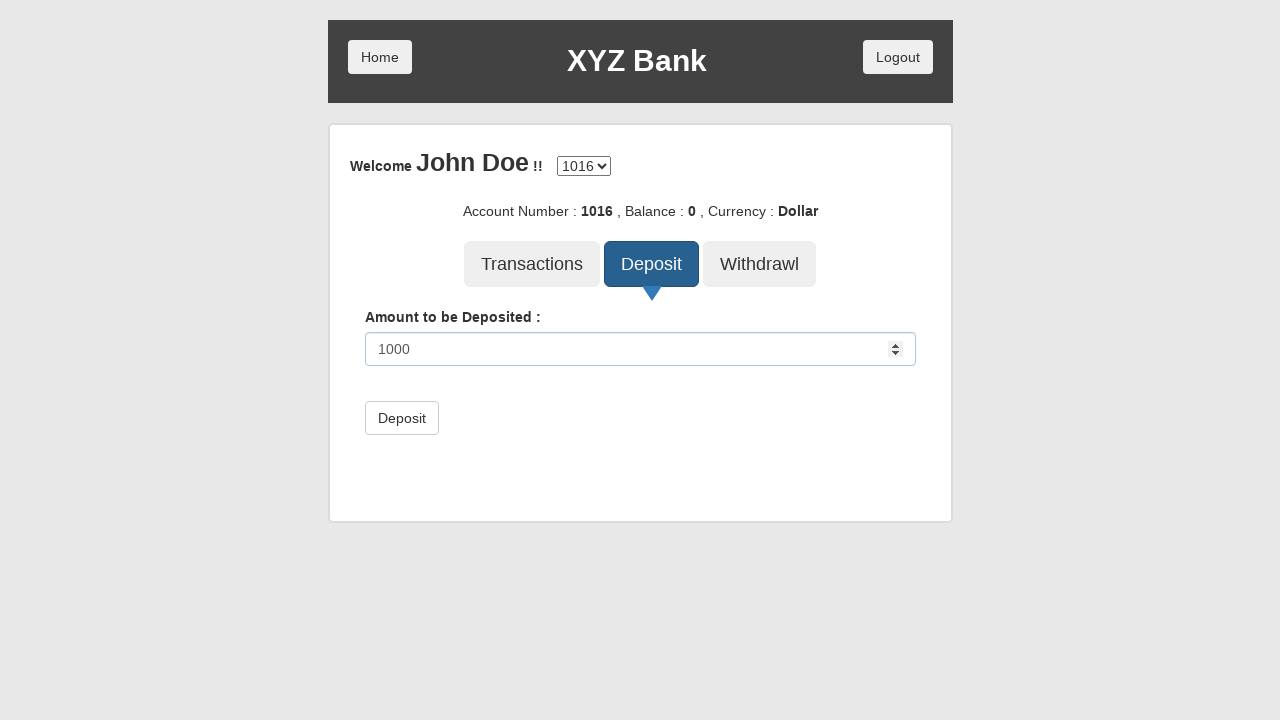

Submitted deposit form at (402, 418) on button[type="submit"]
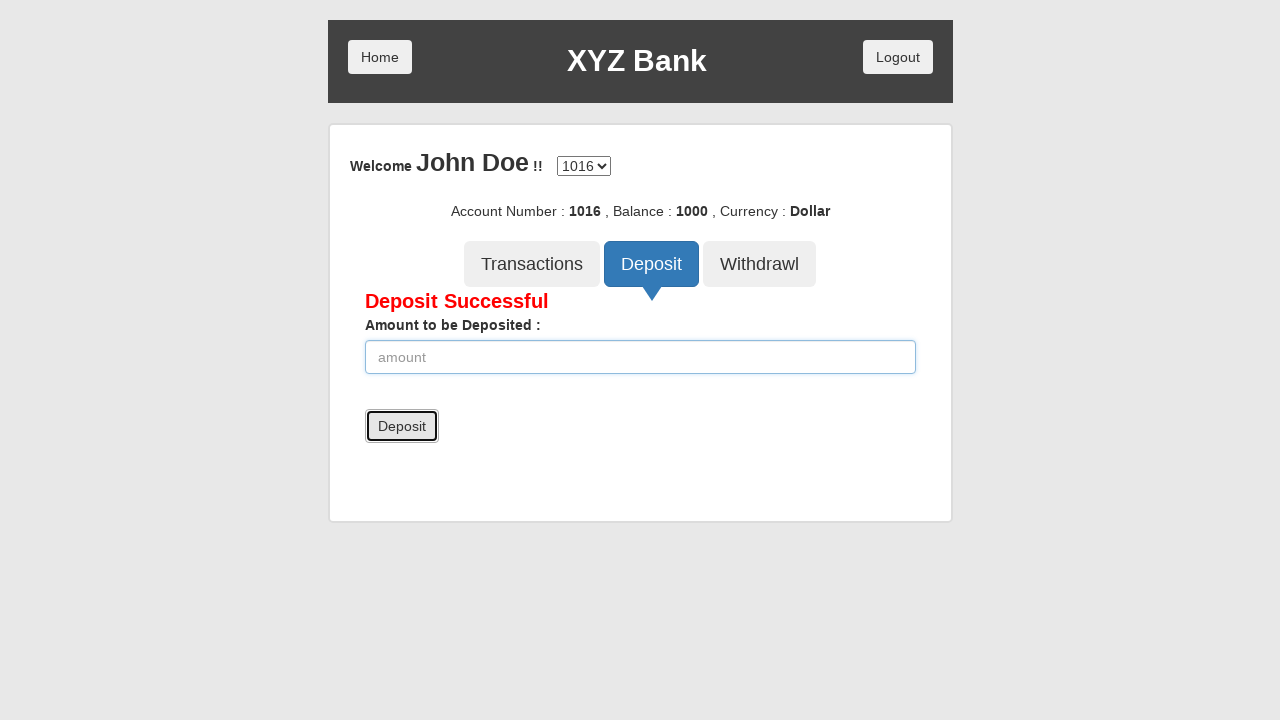

Deposit confirmation message appeared
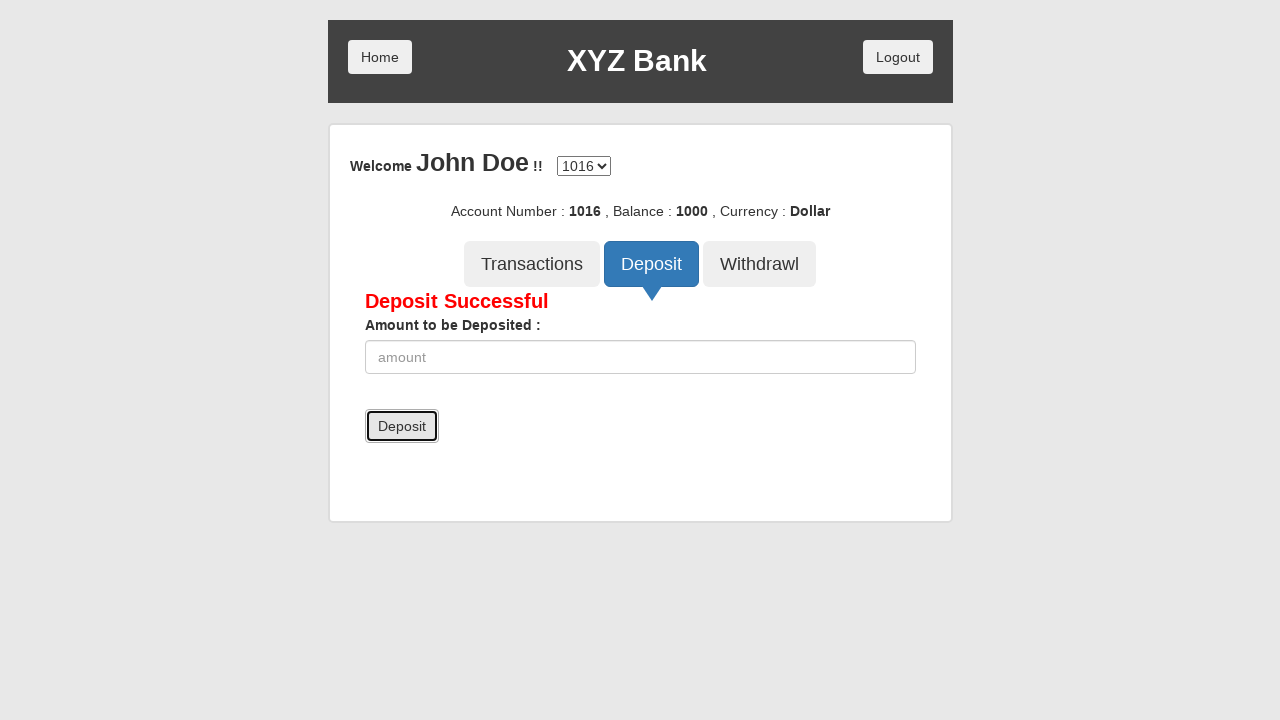

Clicked Withdrawal button at (760, 264) on button:has-text("Withdrawl")
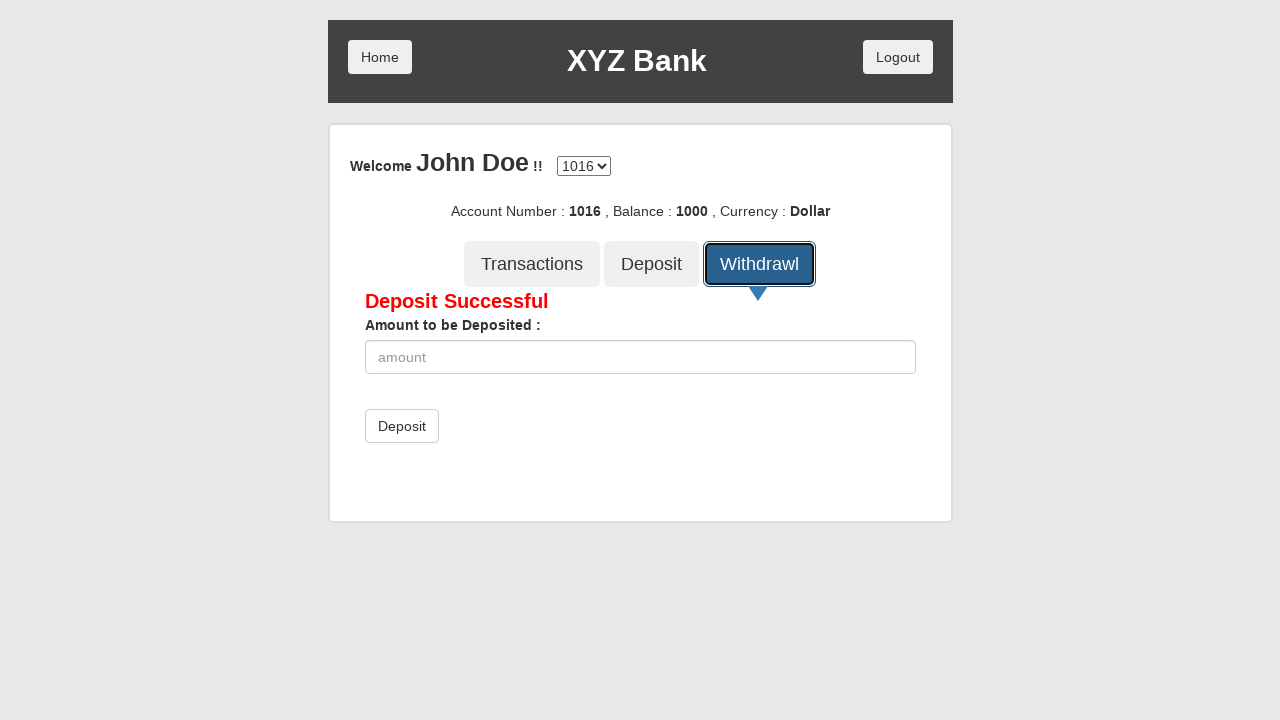

Withdrawal amount input field is visible
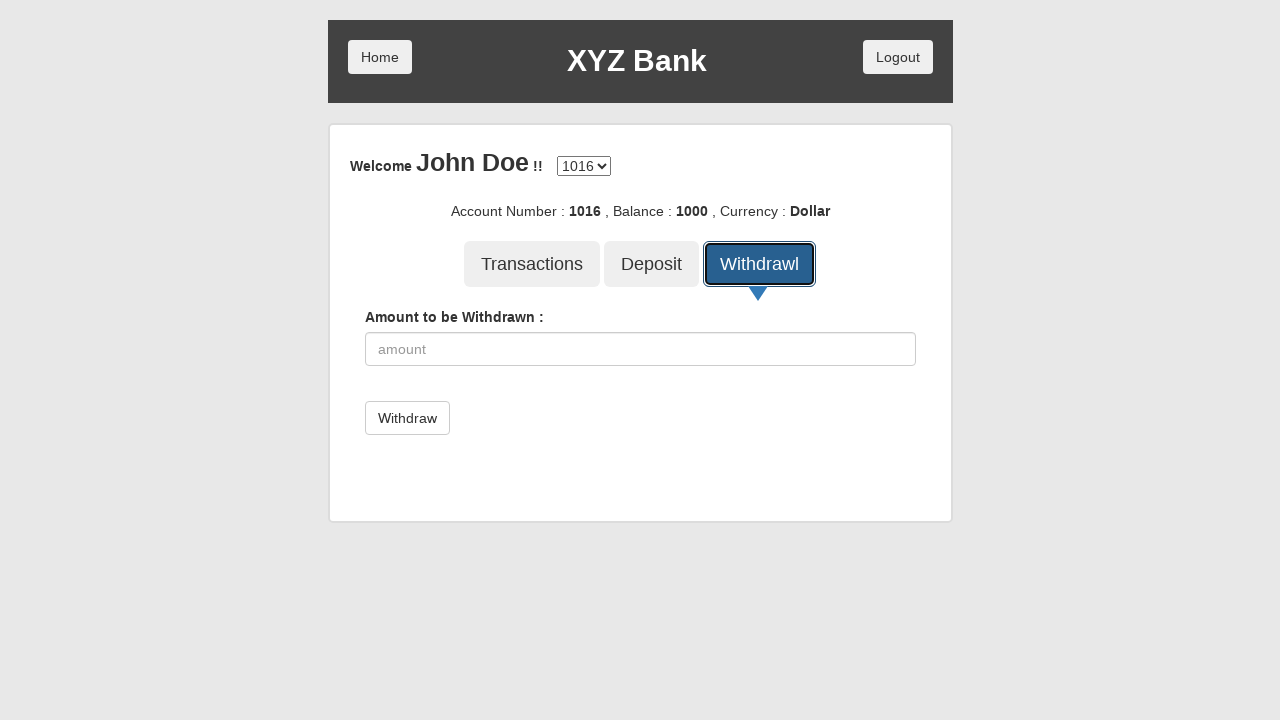

Entered withdrawal amount '200' on input[ng-model="amount"]
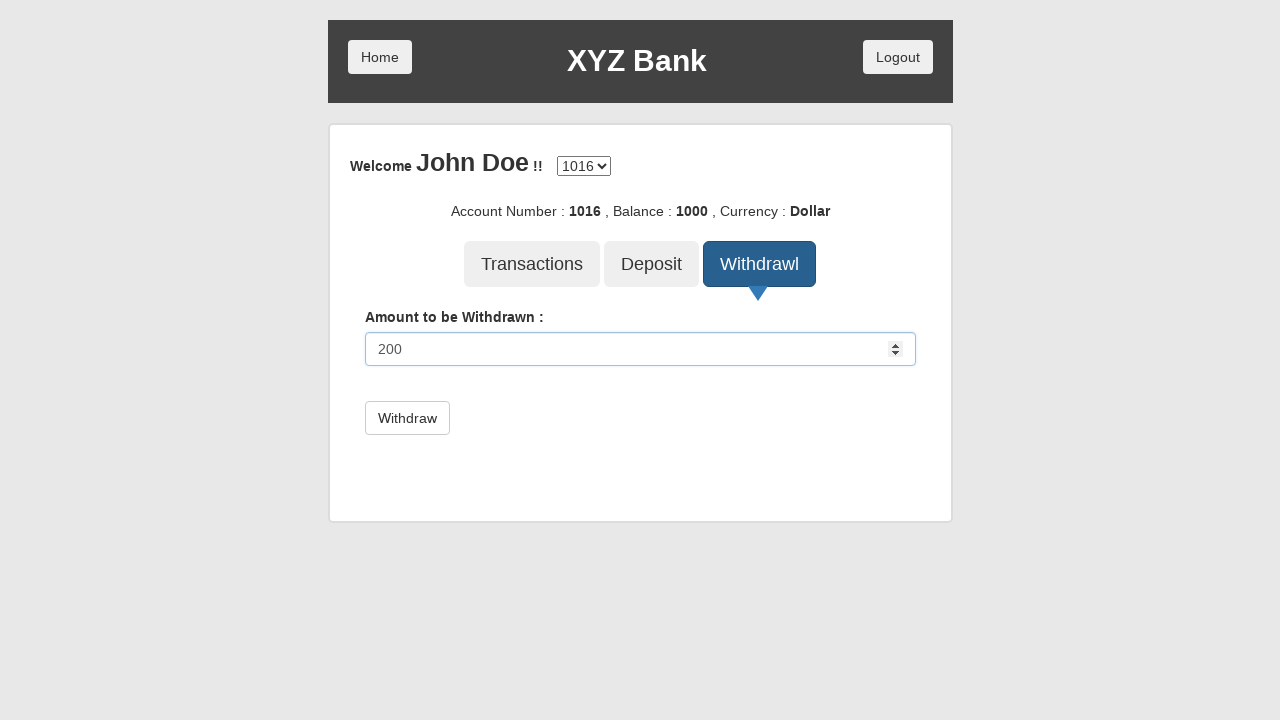

Submitted withdrawal form at (407, 418) on button[type="submit"]
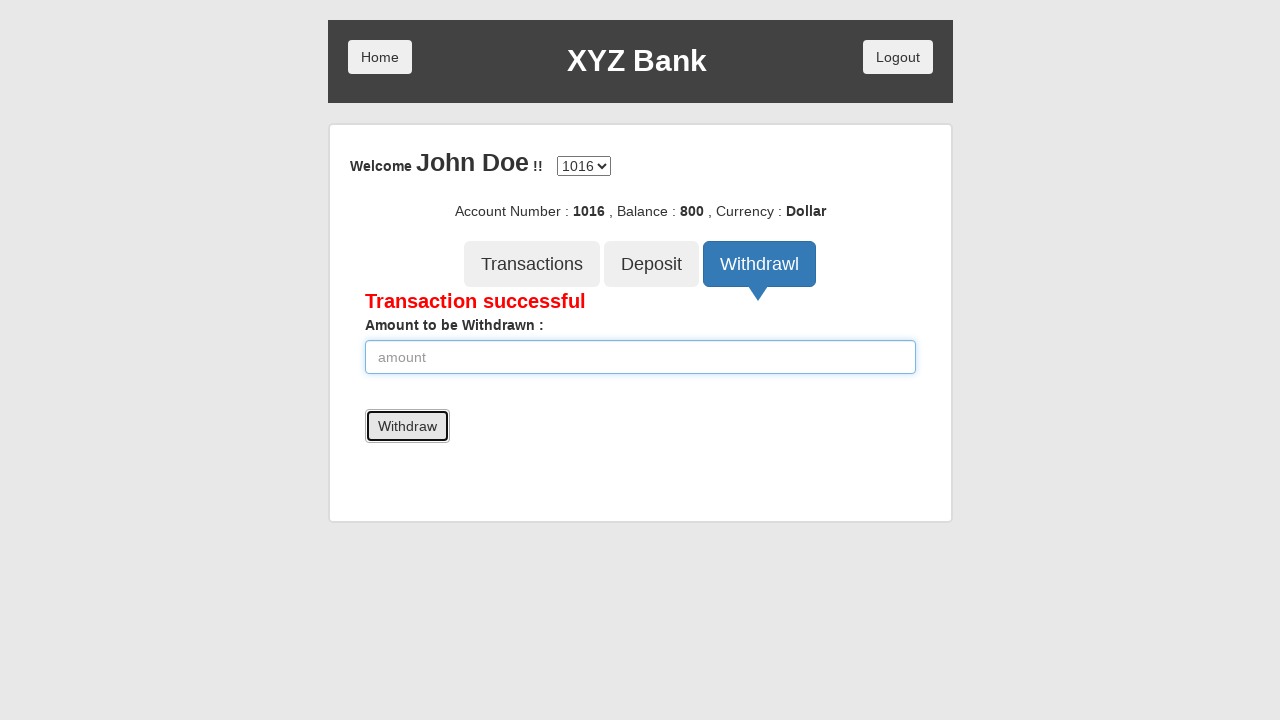

Withdrawal confirmation message appeared
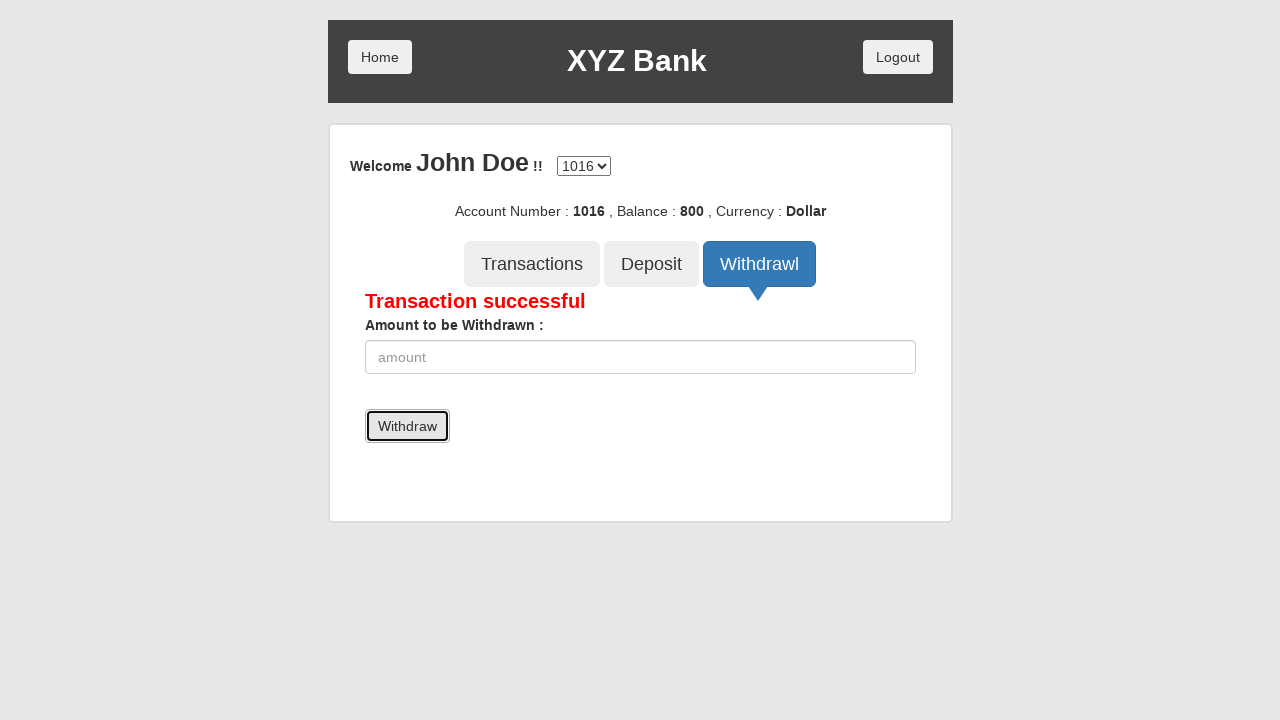

Verified account balance display is visible (expected: 800)
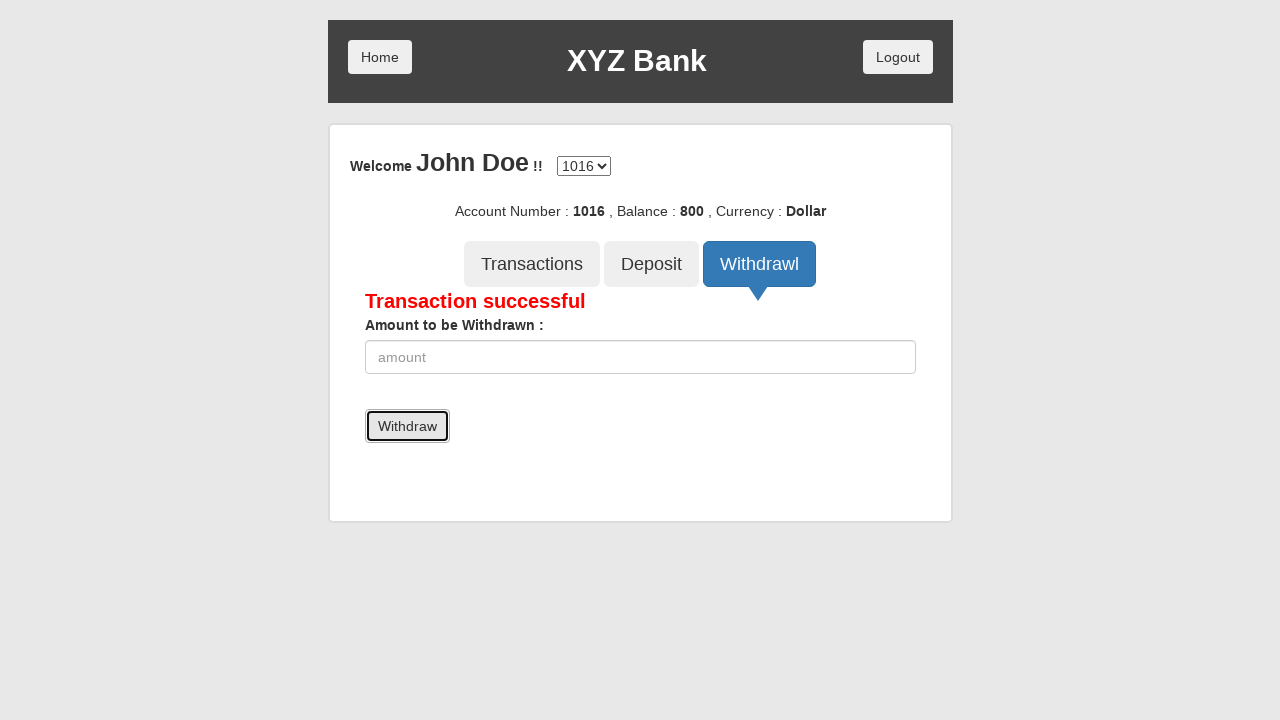

Clicked Home button to logout as customer at (380, 57) on button:has-text("Home")
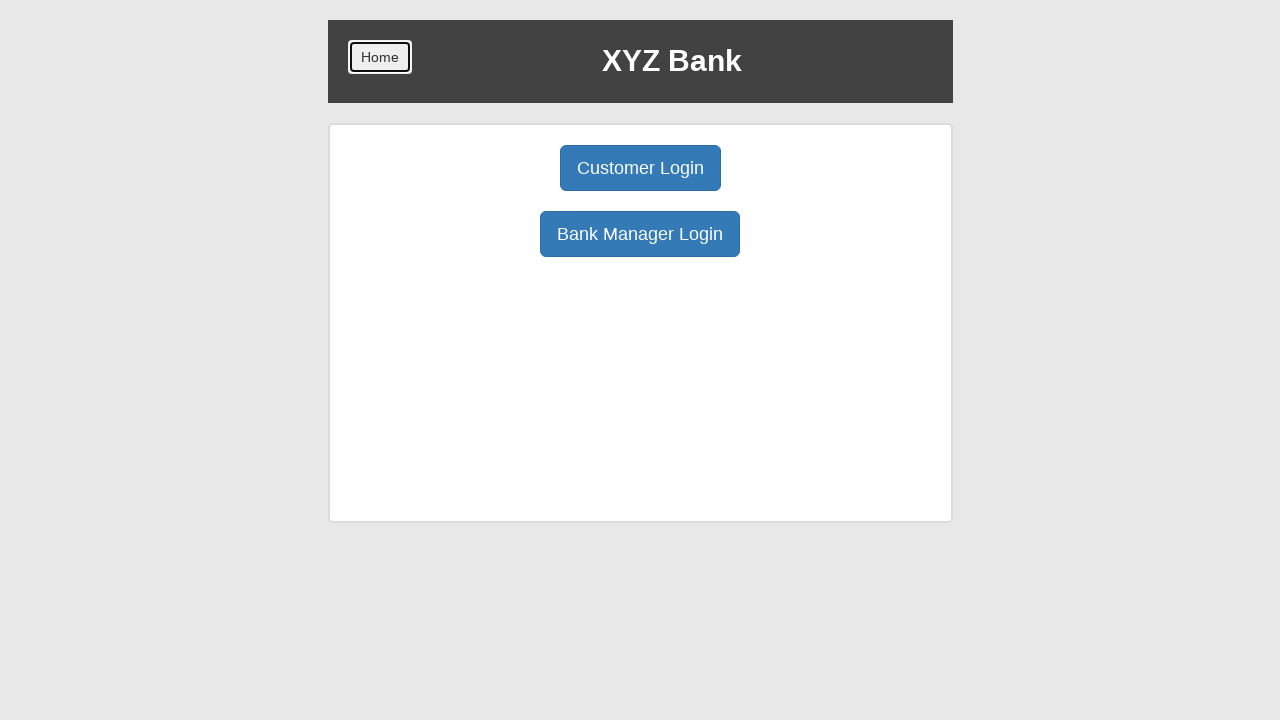

Clicked Bank Manager Login button for cleanup at (640, 234) on button:has-text("Bank Manager Login")
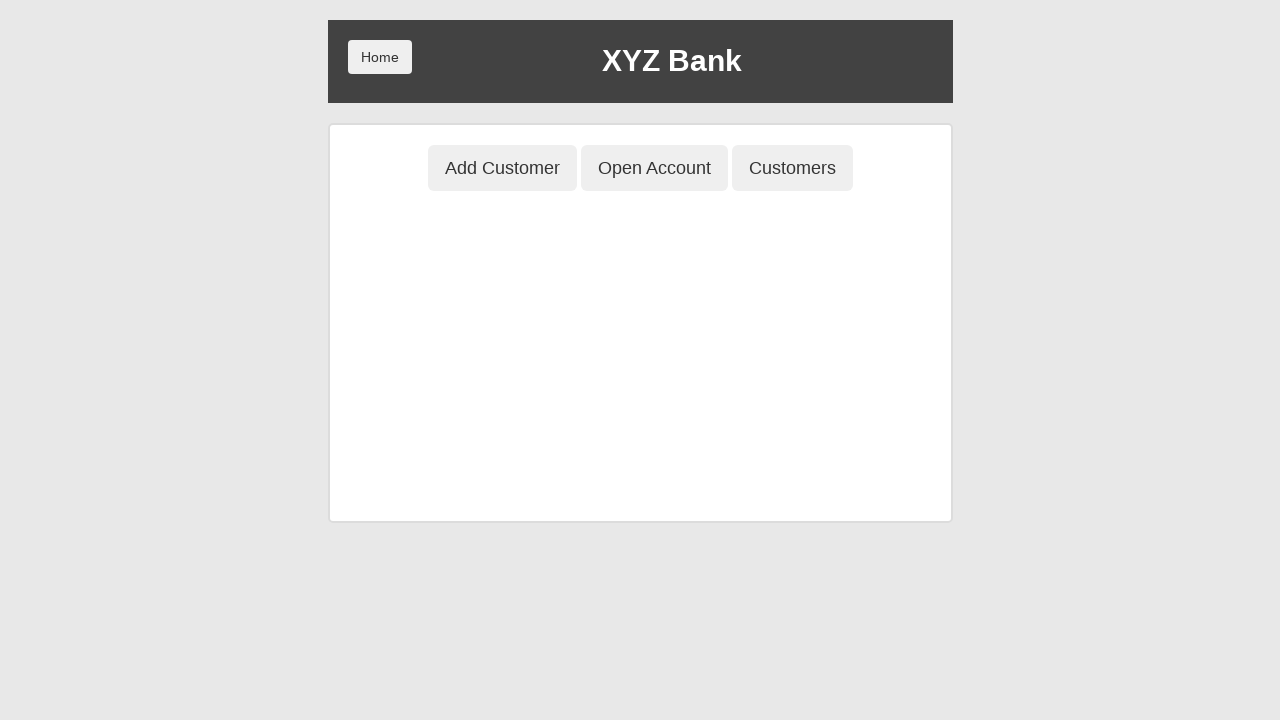

Manager dashboard buttons loaded for cleanup
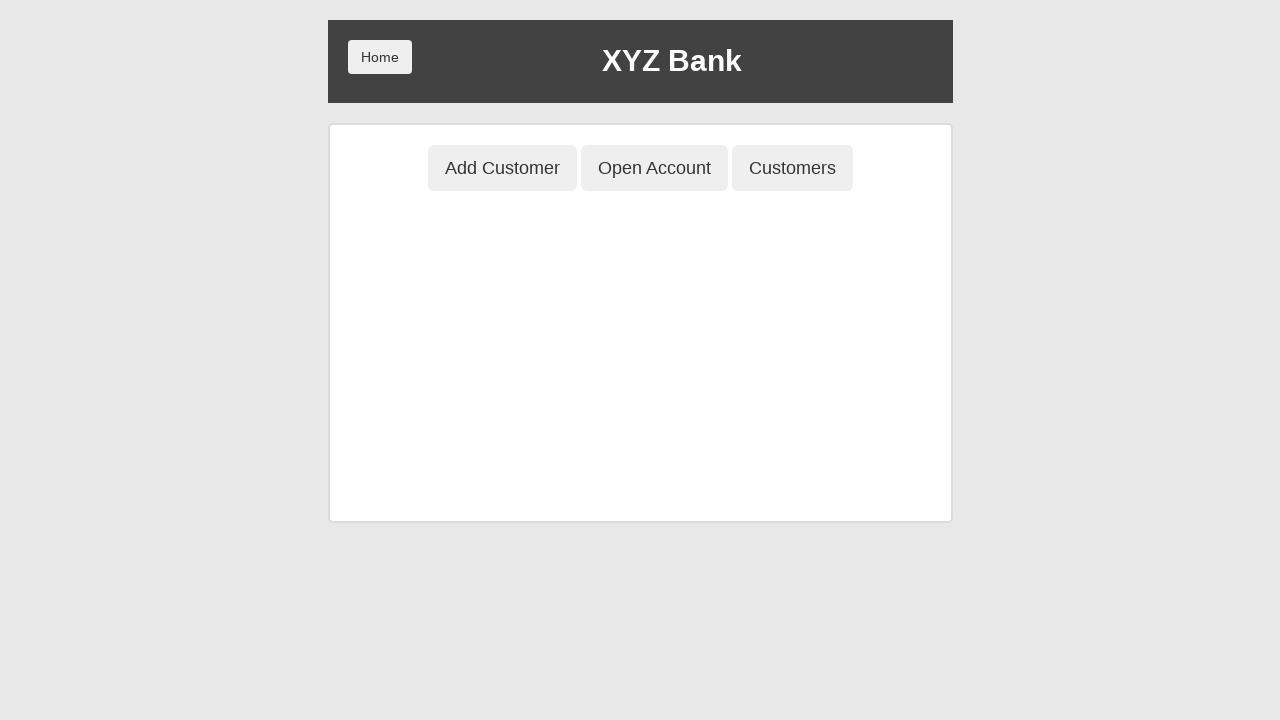

Clicked Customers button at (792, 168) on button:has-text("Customers")
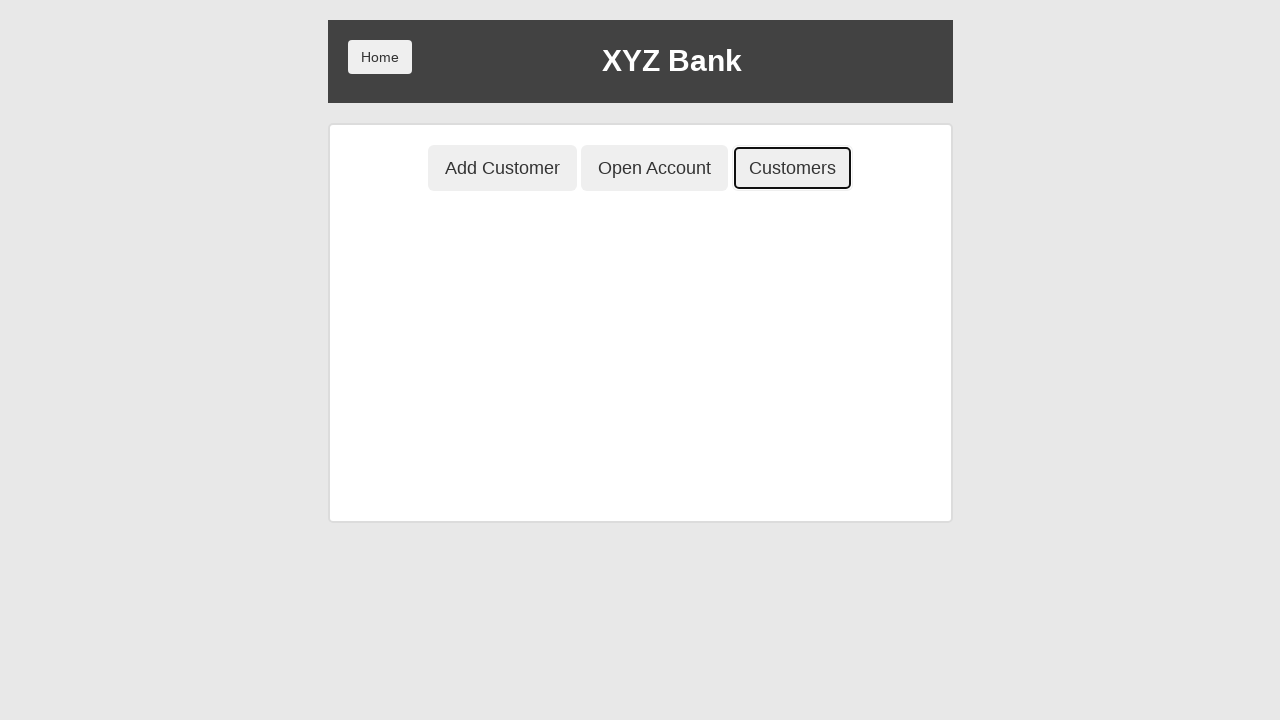

Searched for customer 'John' on input[ng-model="searchCustomer"]
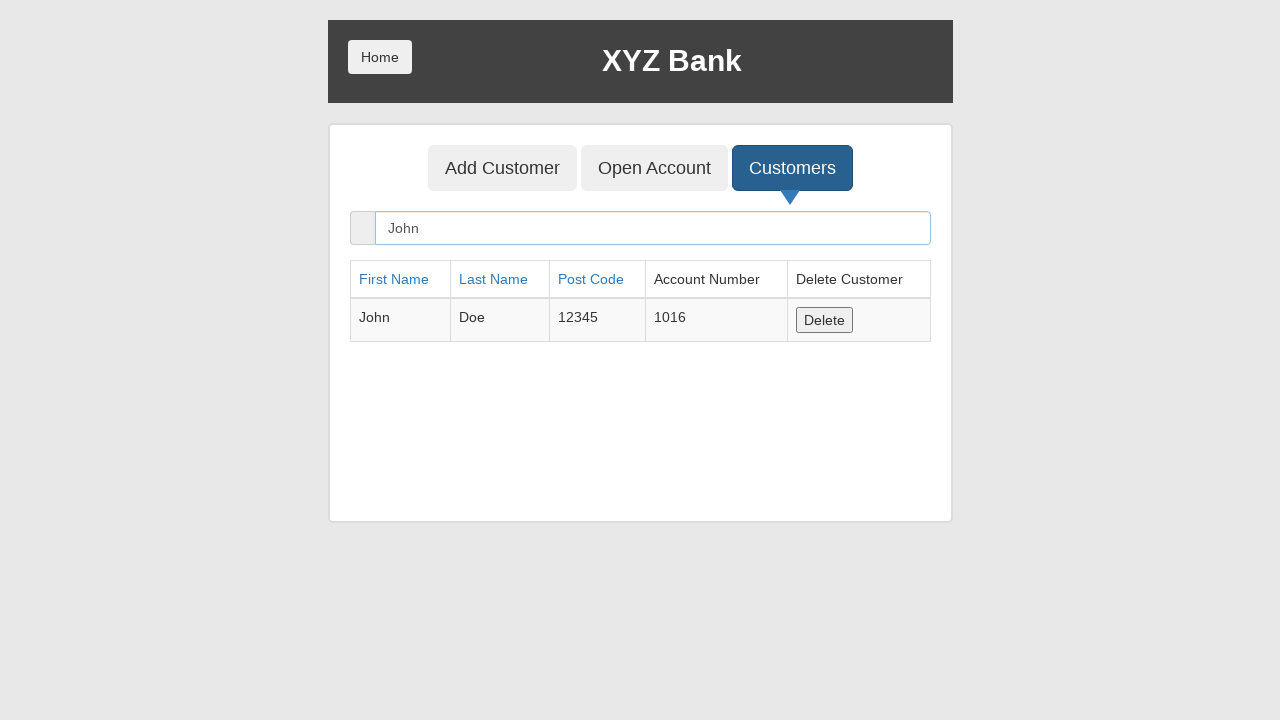

Clicked Delete button for customer 'Doe' at (824, 320) on tr:has-text("Doe") >> button:has-text("Delete")
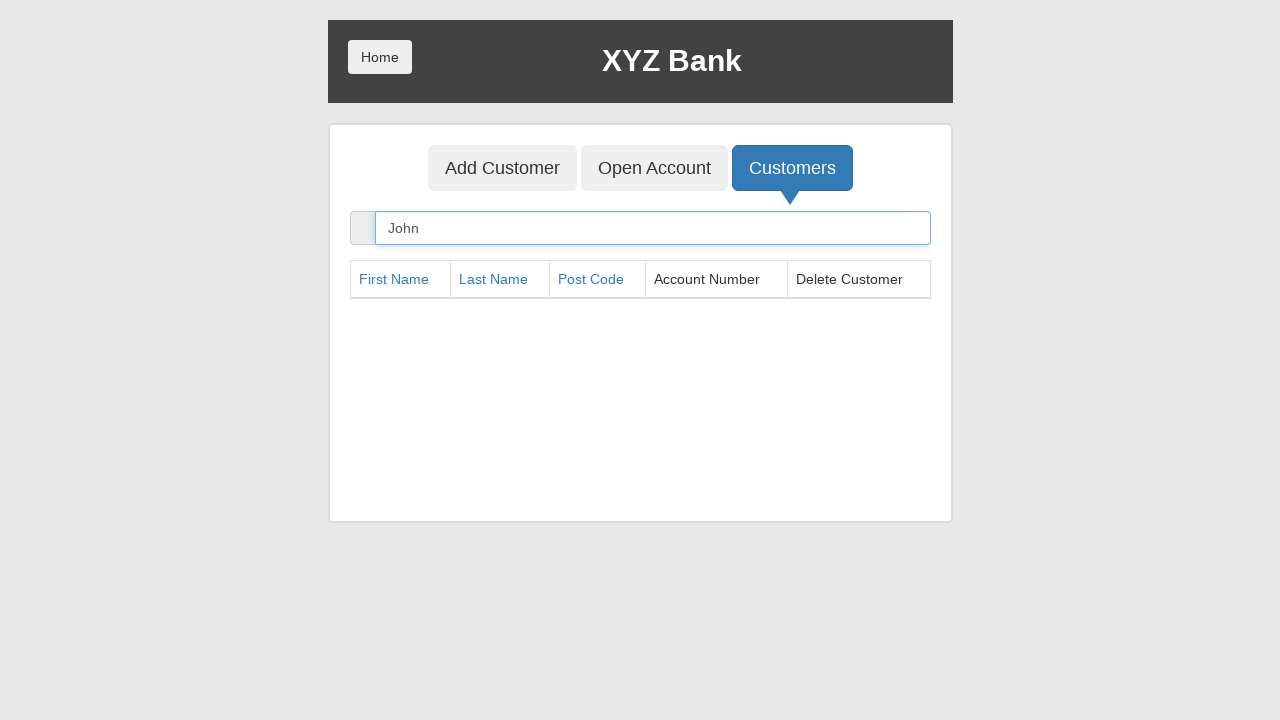

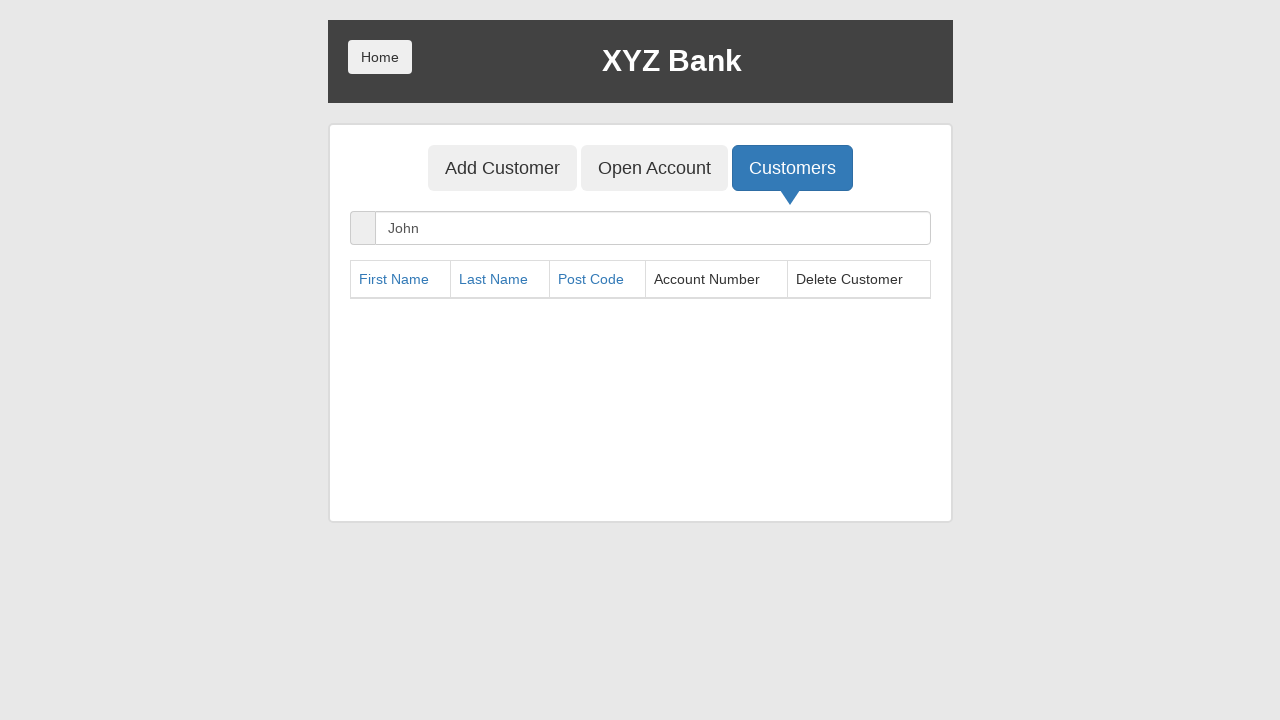